Tests the YouTube logo/icon link in the header to verify it navigates to the homepage

Starting URL: https://www.youtube.com/

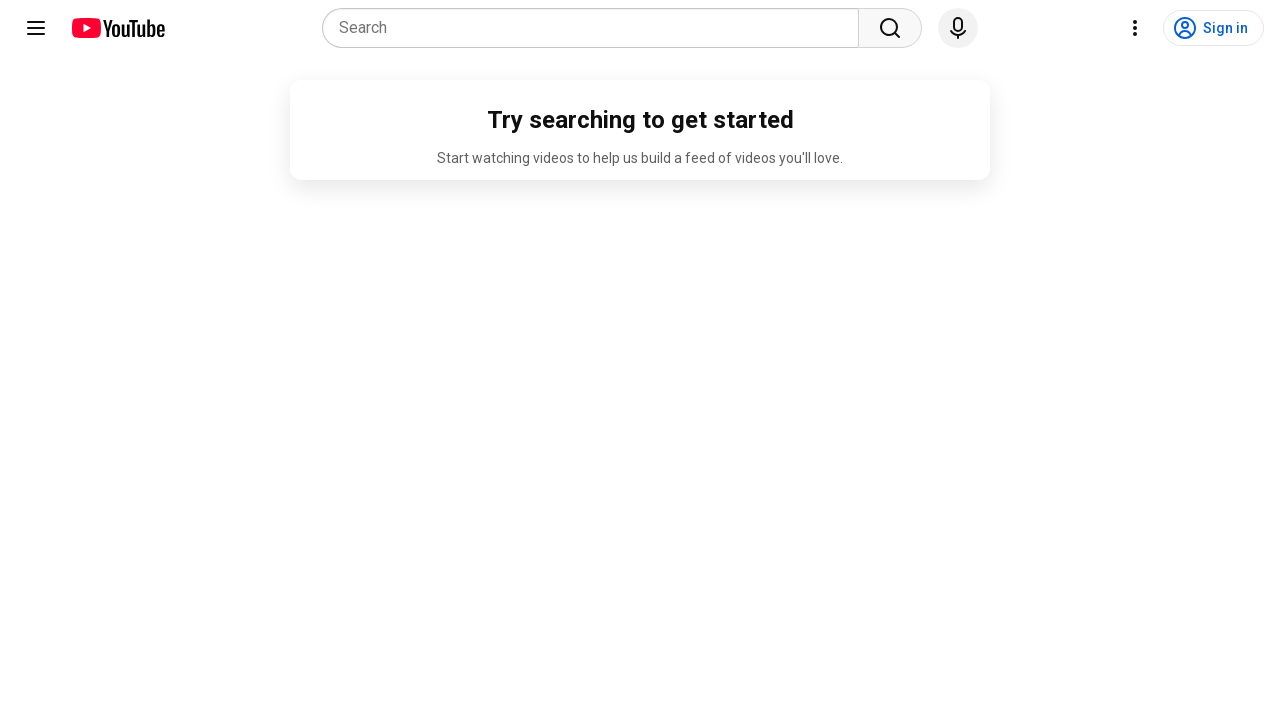

YouTube logo link selector appeared in header
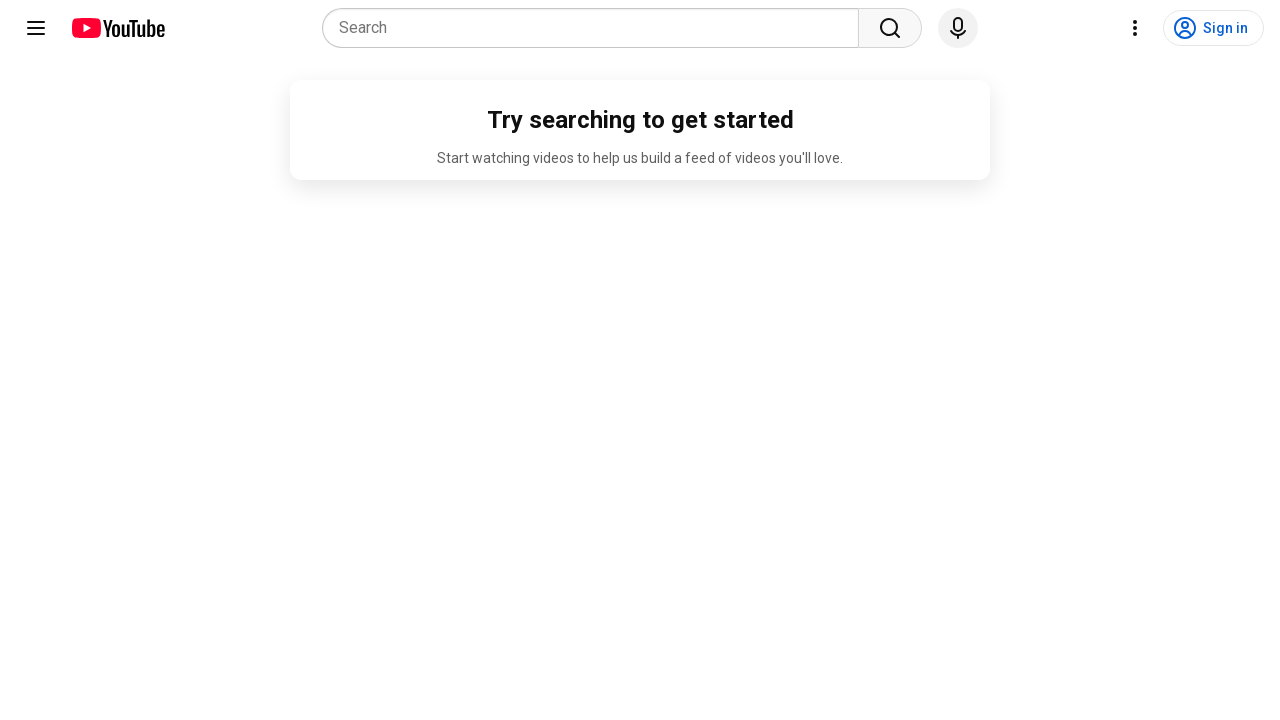

Clicked YouTube logo link in header at (118, 28) on ytd-topbar-logo-renderer a
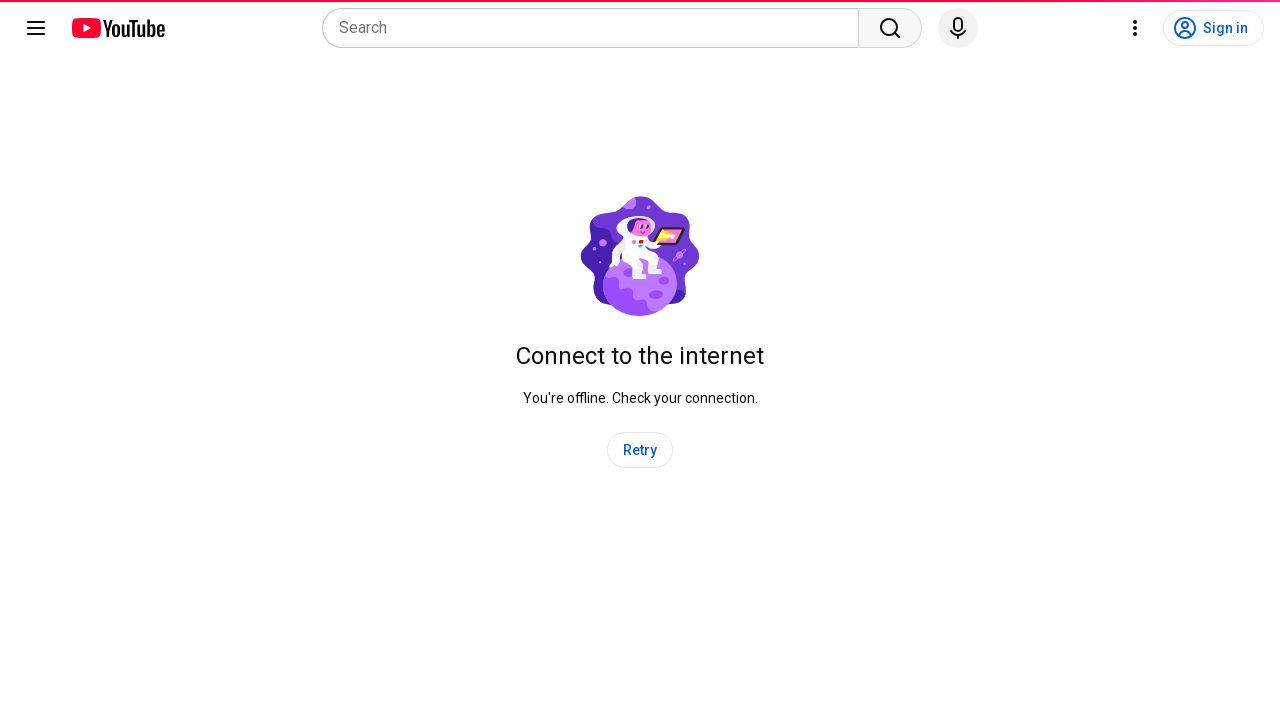

Navigated to YouTube homepage - search field loaded
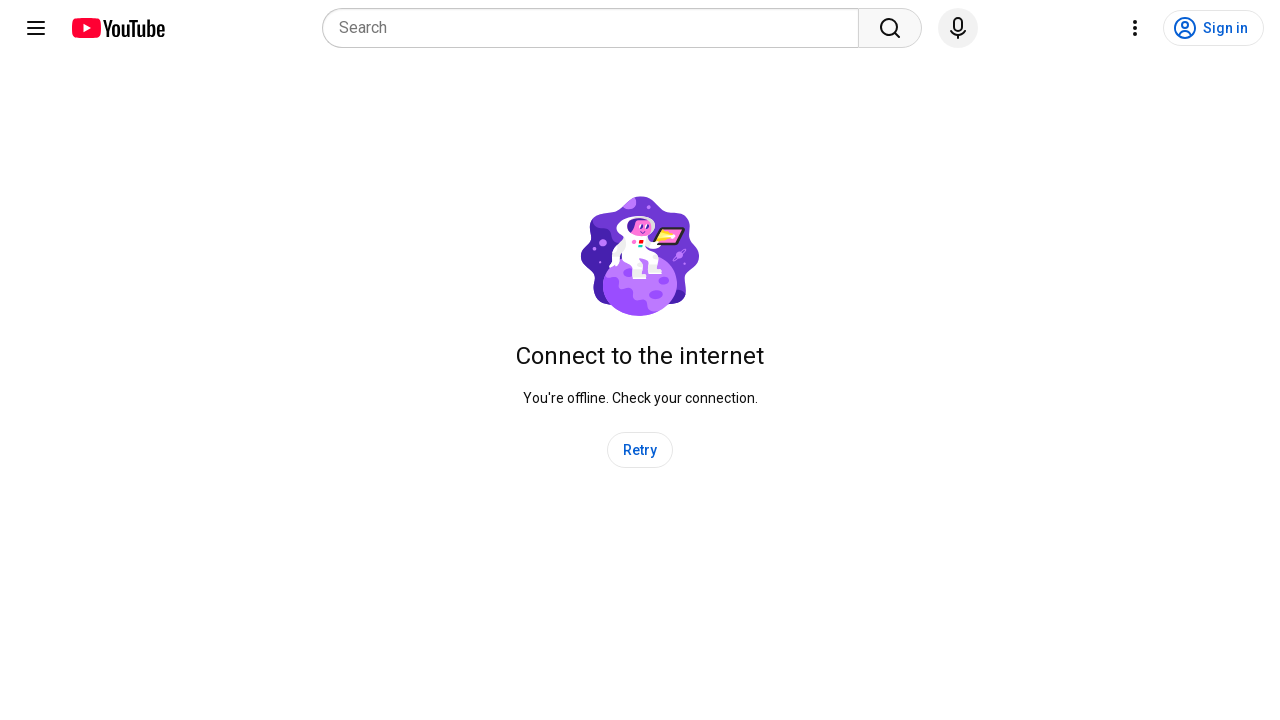

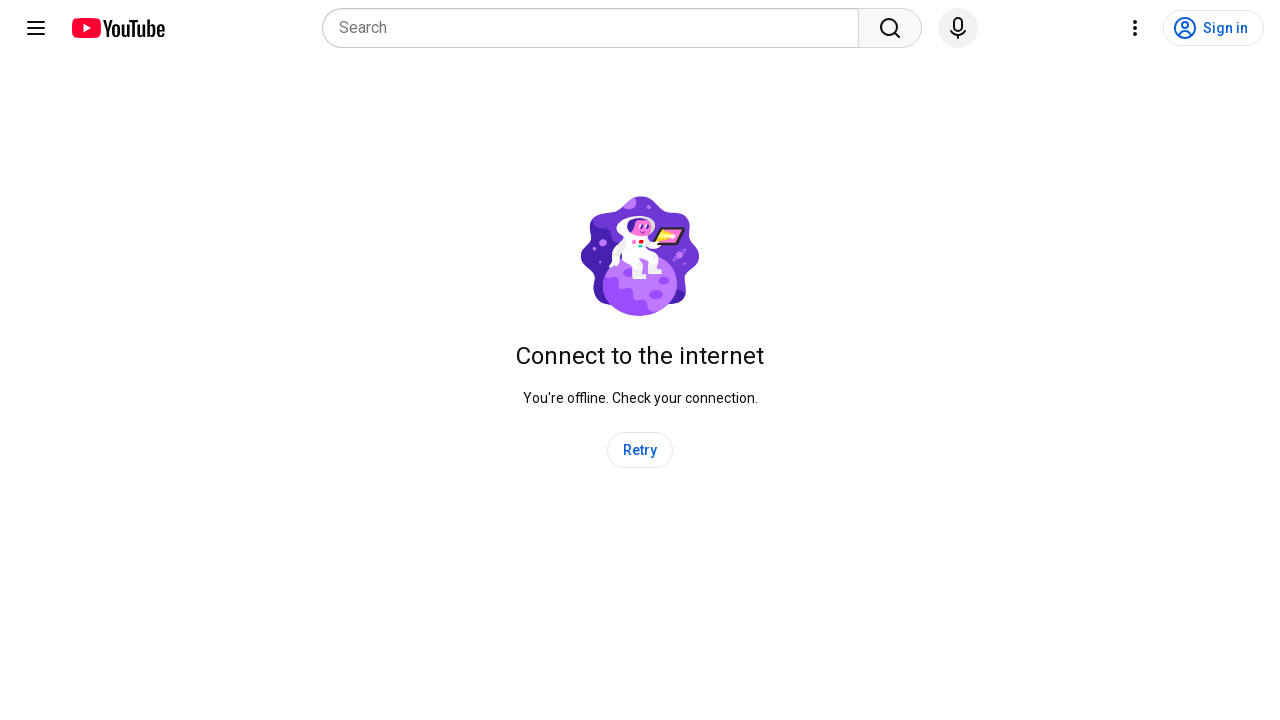